Tests product search and add-to-cart functionality on a grocery shopping site by searching for products containing 'ca', verifying product count, and adding specific items to cart

Starting URL: https://rahulshettyacademy.com/seleniumPractise/#/

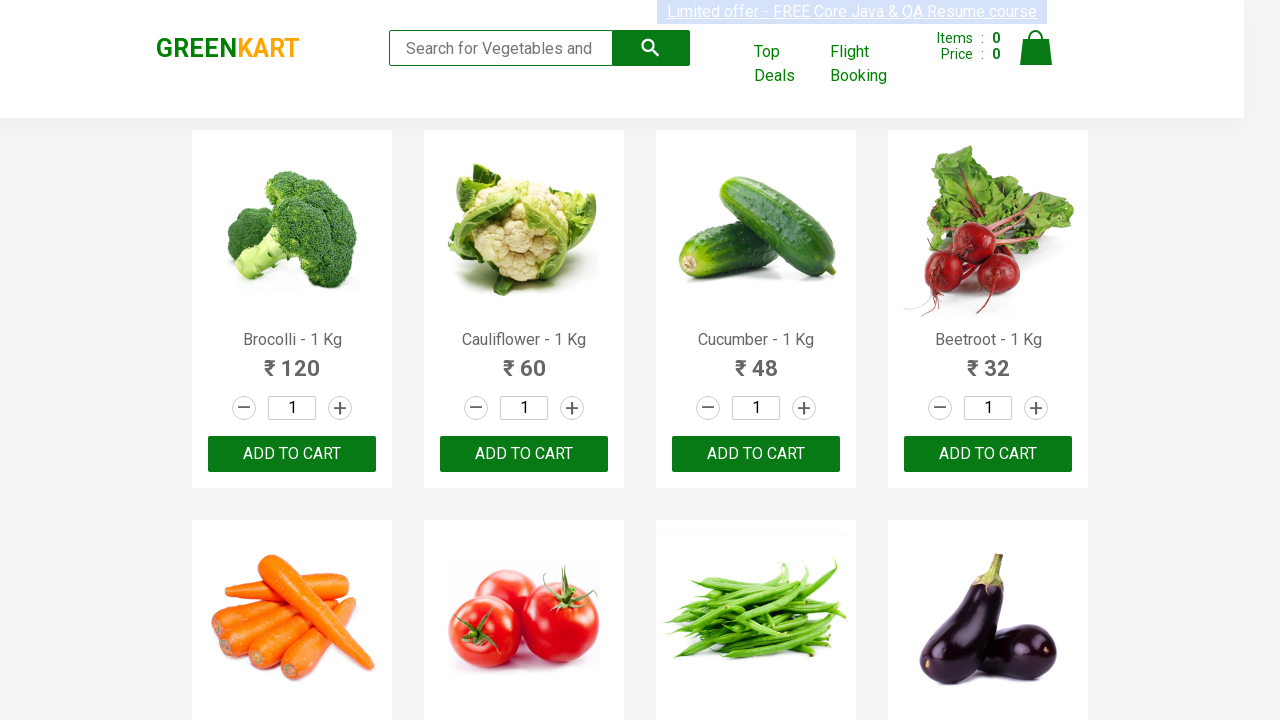

Typed 'ca' in search box to filter products on .search-keyword
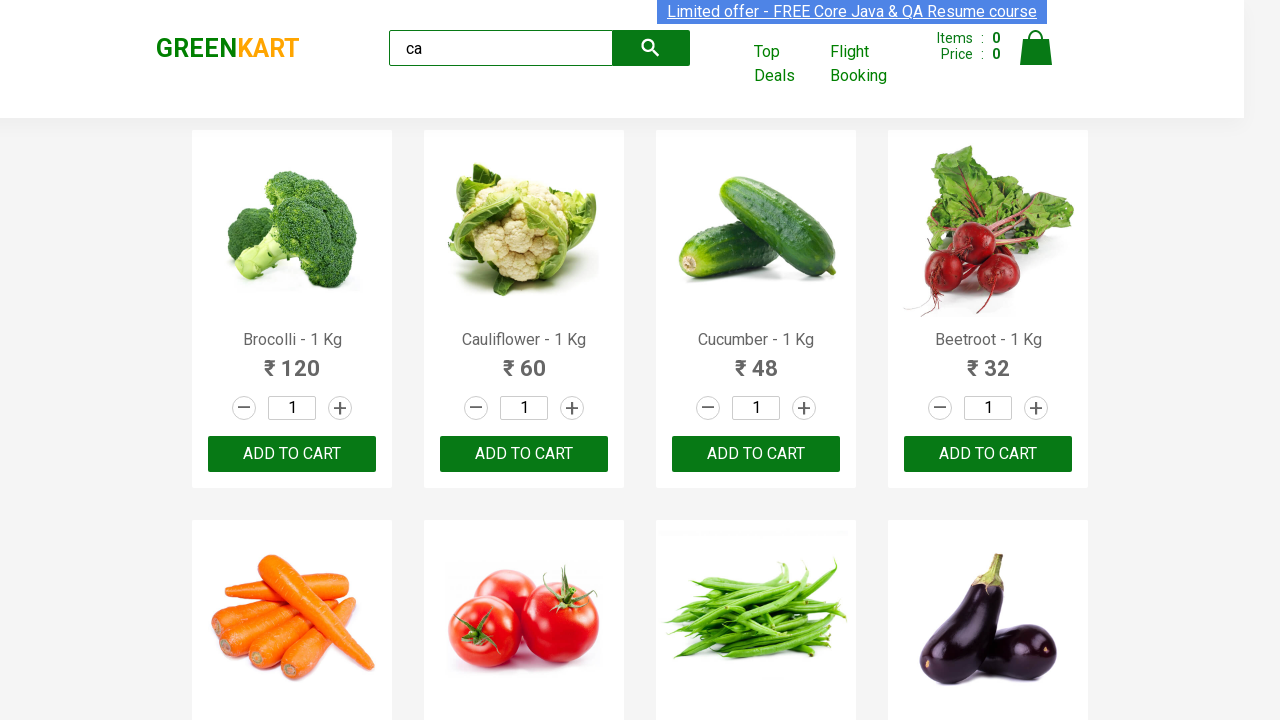

Waited for search results to load
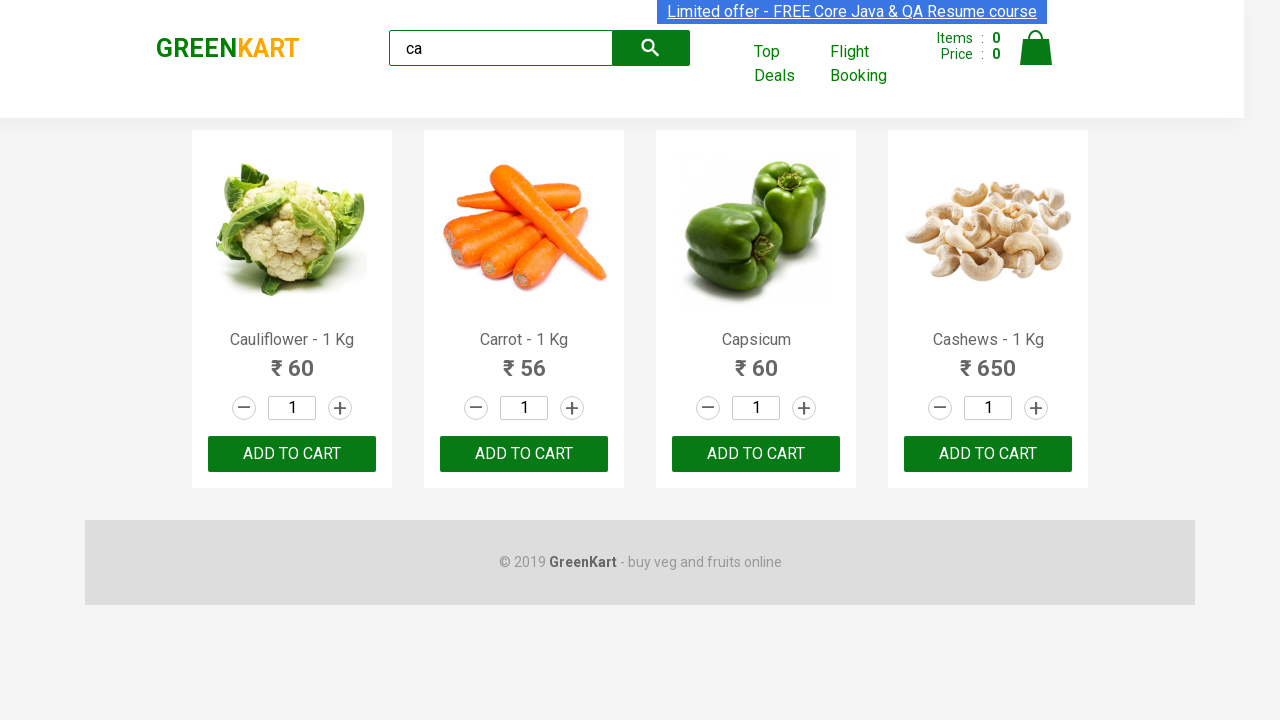

Verified products are displayed on the page
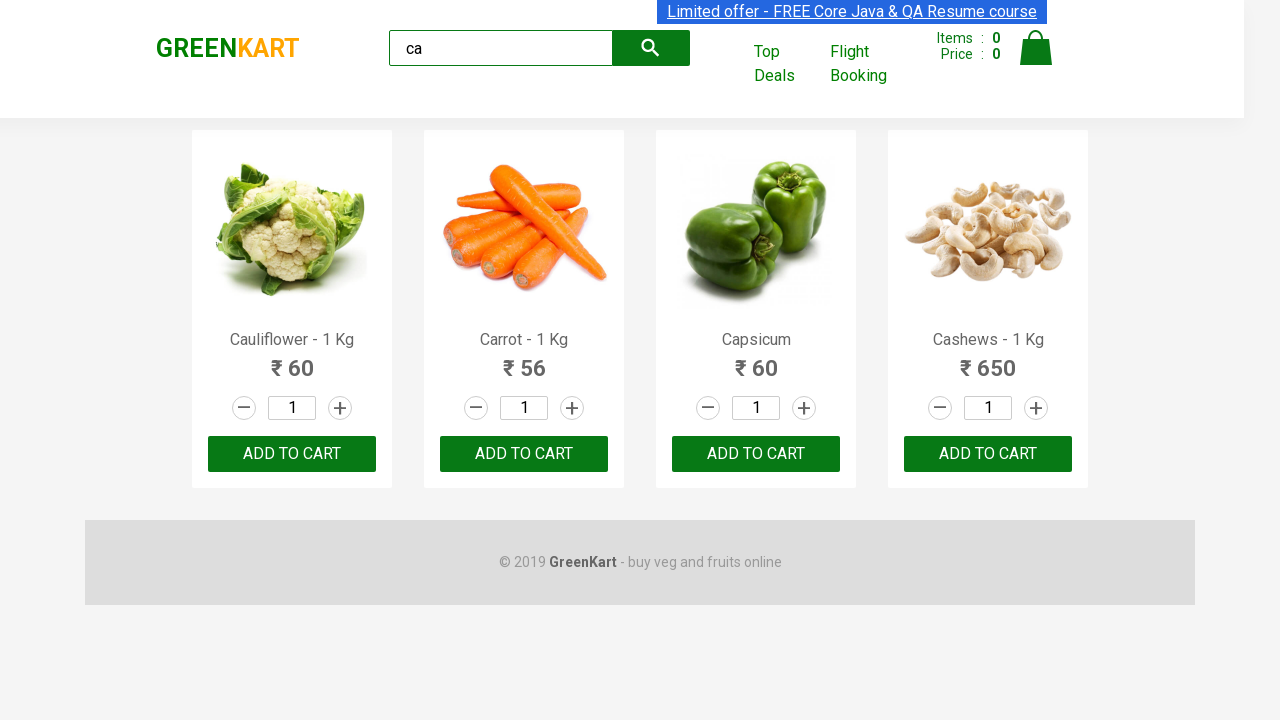

Clicked ADD TO CART button on the third product at (756, 454) on .products .product >> nth=2 >> button:has-text("ADD TO CART")
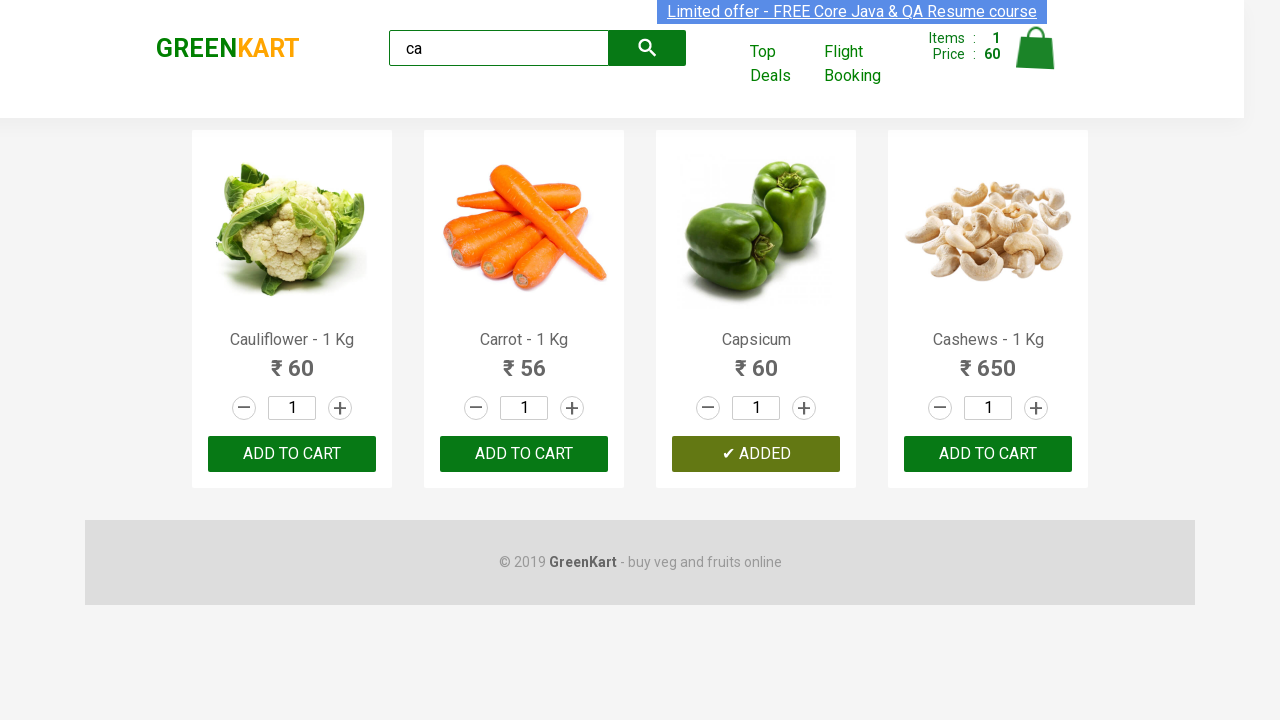

Found 4 products matching search criteria 'ca'
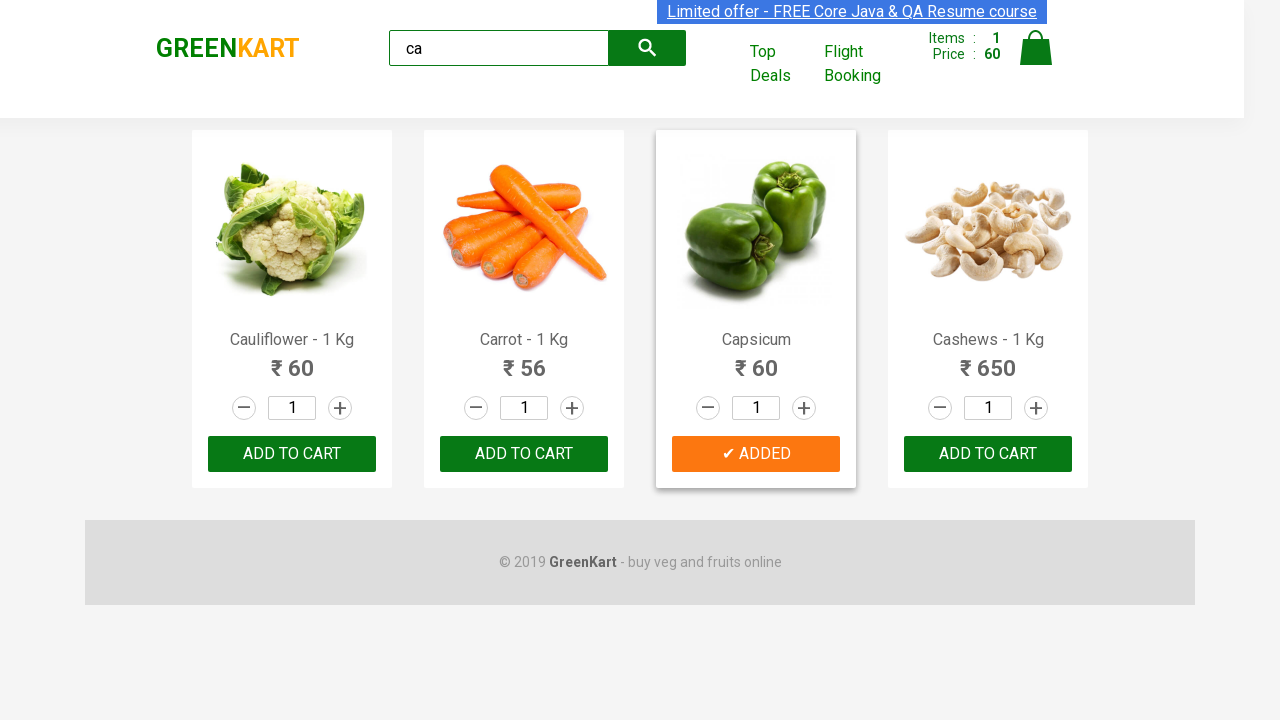

Checked product 1: Cauliflower - 1 Kg
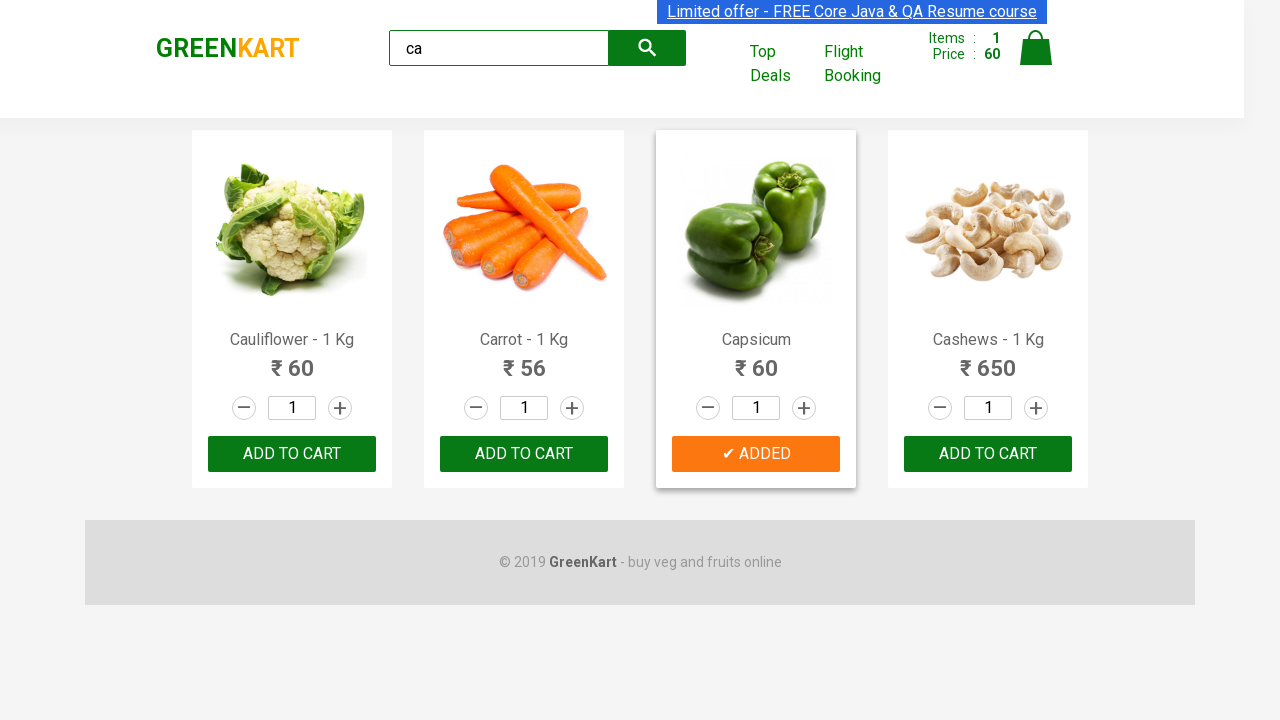

Checked product 2: Carrot - 1 Kg
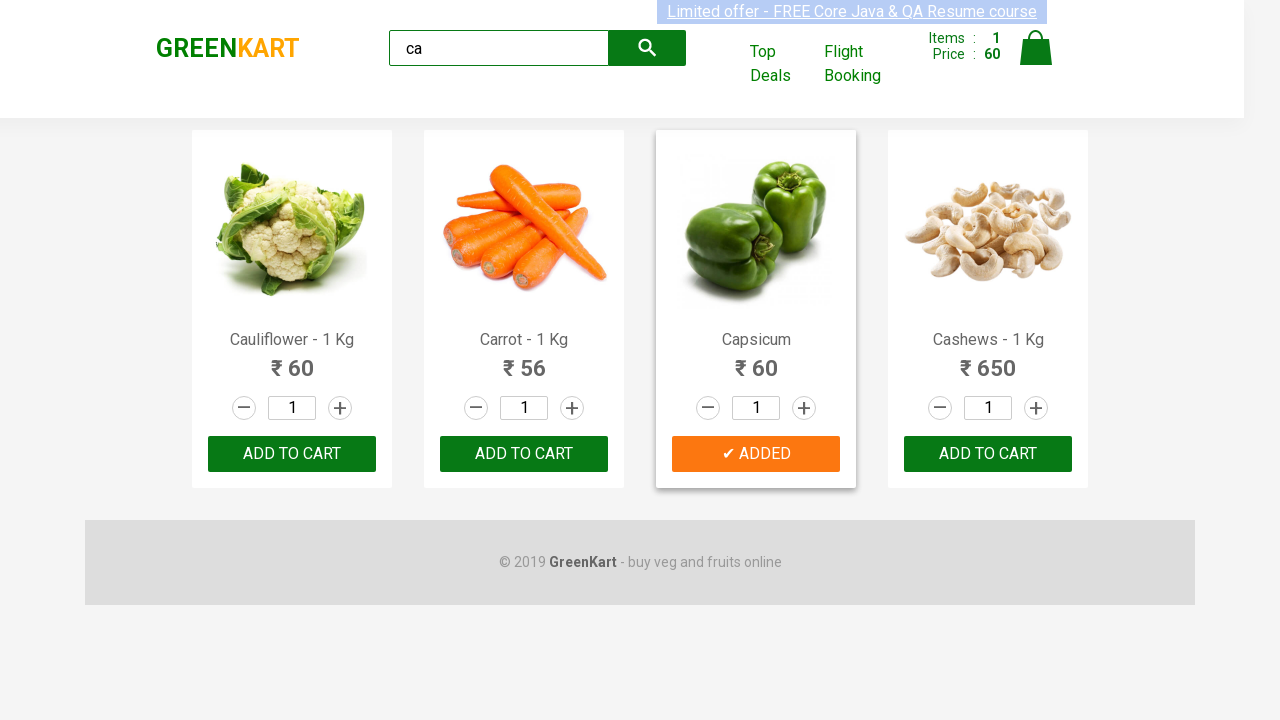

Checked product 3: Capsicum
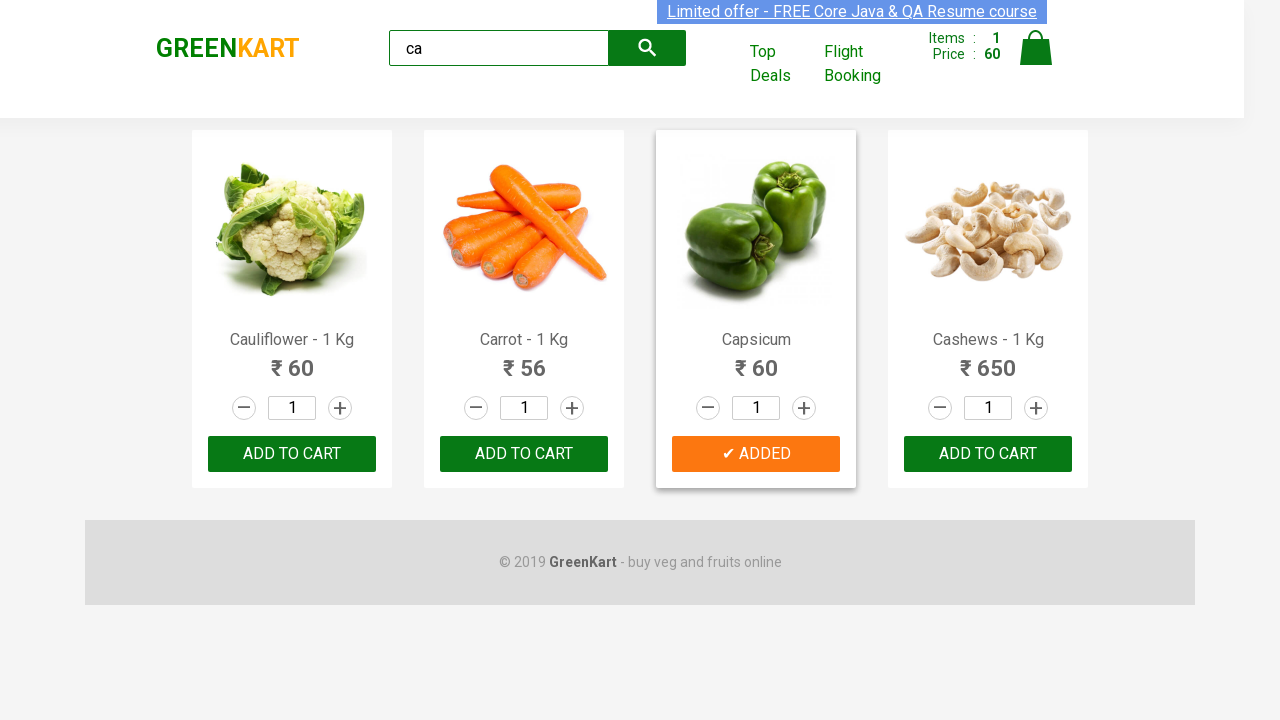

Checked product 4: Cashews - 1 Kg
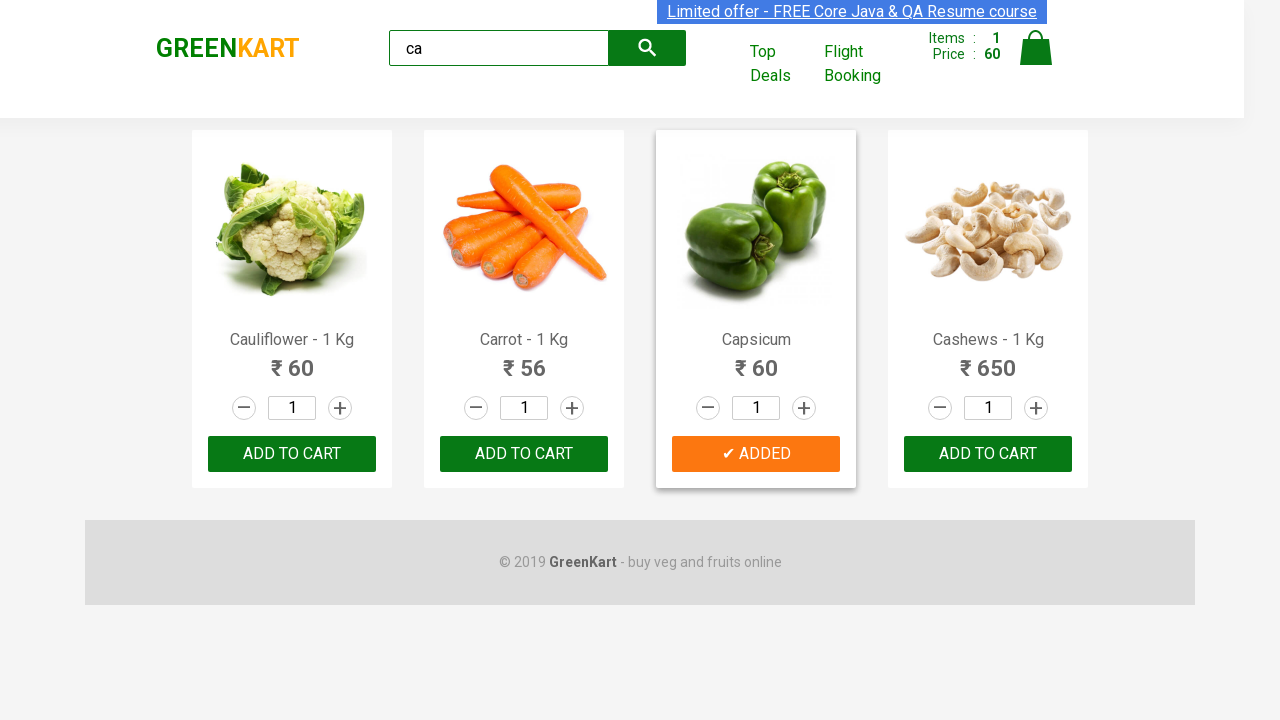

Clicked ADD TO CART button for Cashews product at (988, 454) on .products .product >> nth=3 >> button
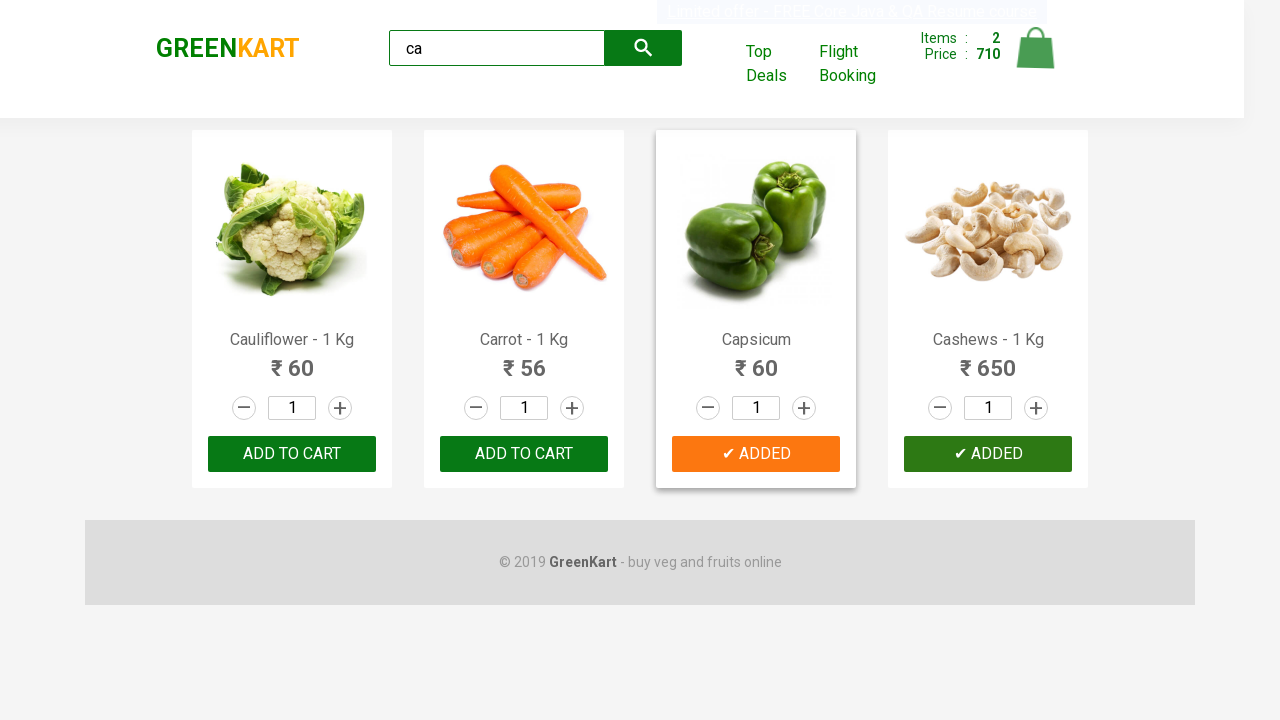

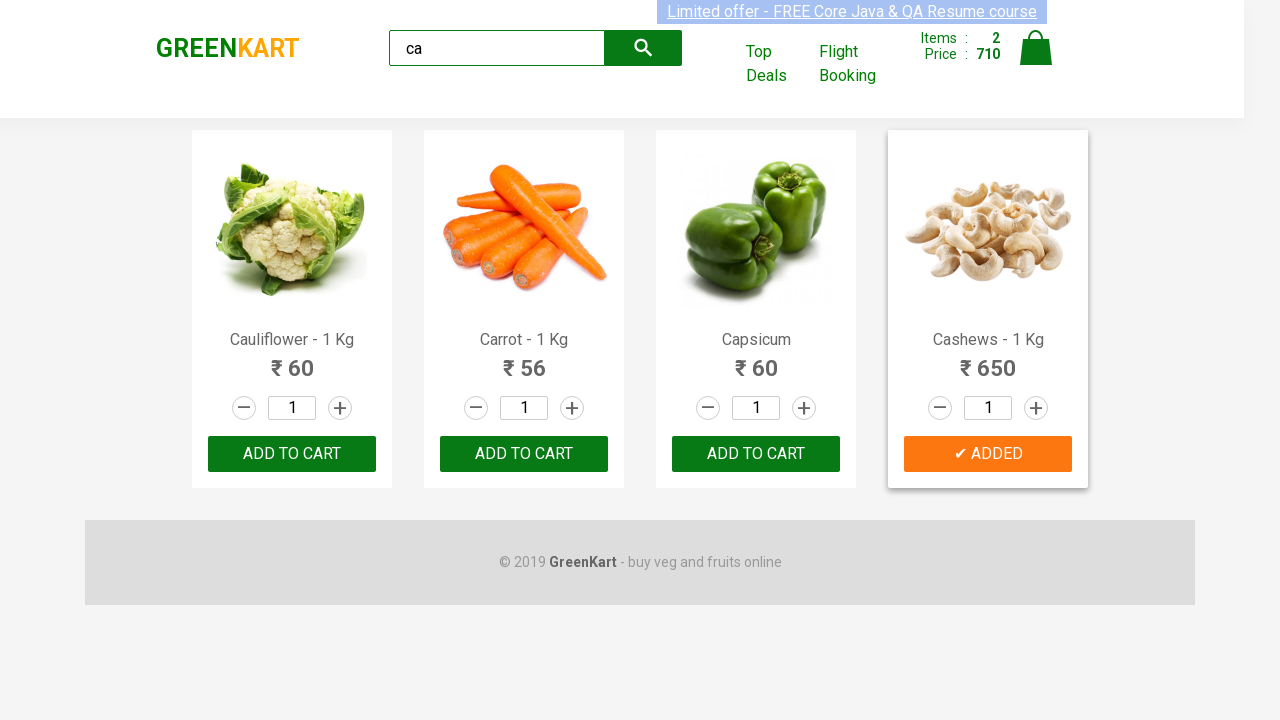